Tests that the "Clear completed" button is hidden when there are no completed items.

Starting URL: https://demo.playwright.dev/todomvc

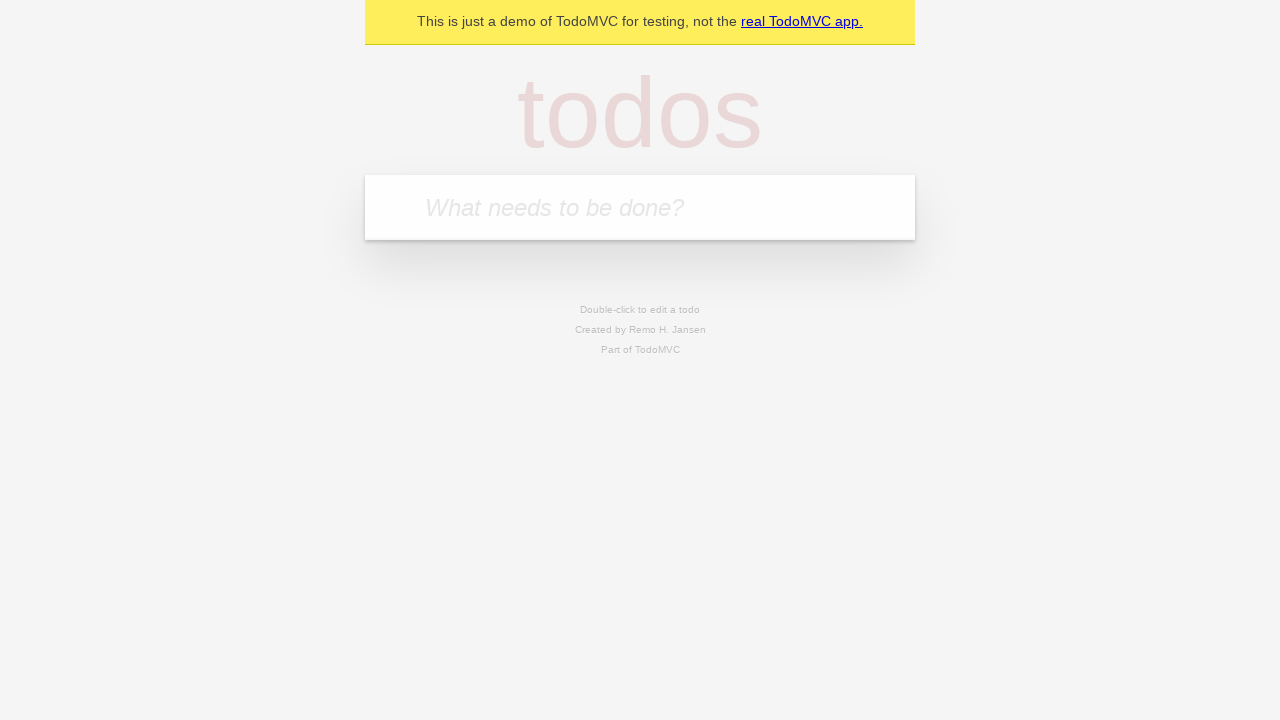

Located the 'What needs to be done?' input field
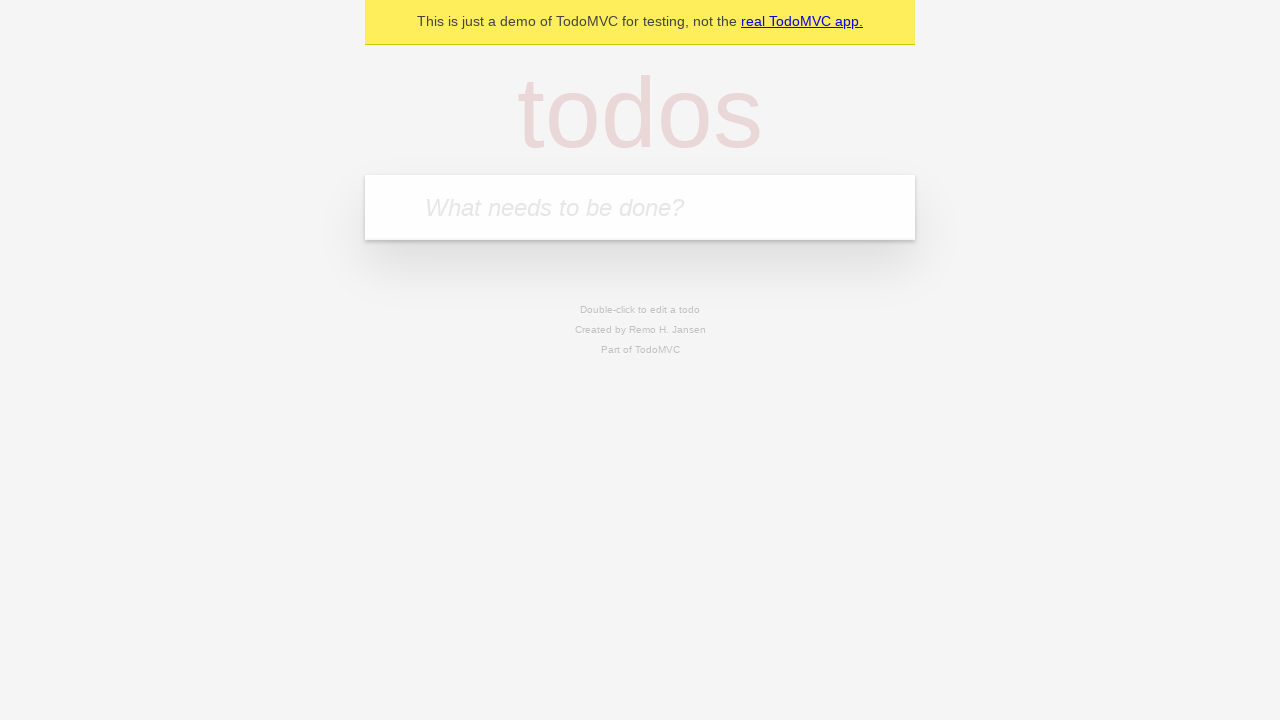

Filled first todo with 'buy some cheese' on internal:attr=[placeholder="What needs to be done?"i]
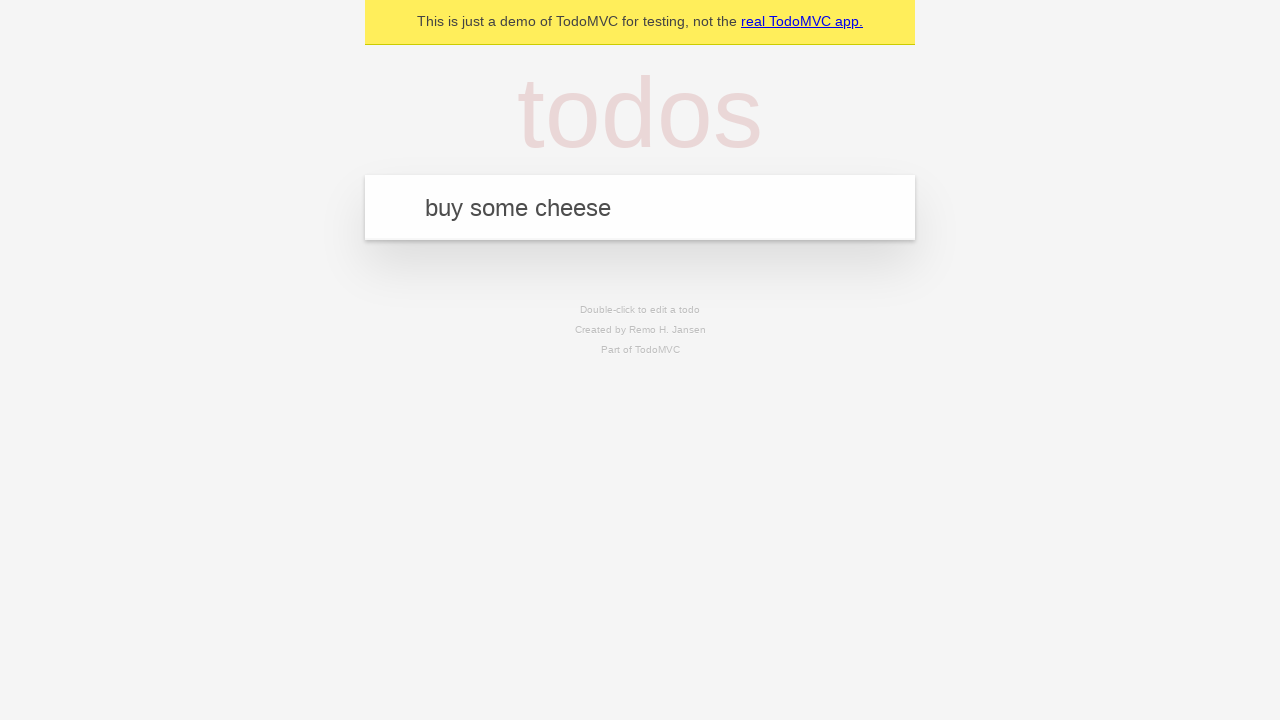

Pressed Enter to add first todo on internal:attr=[placeholder="What needs to be done?"i]
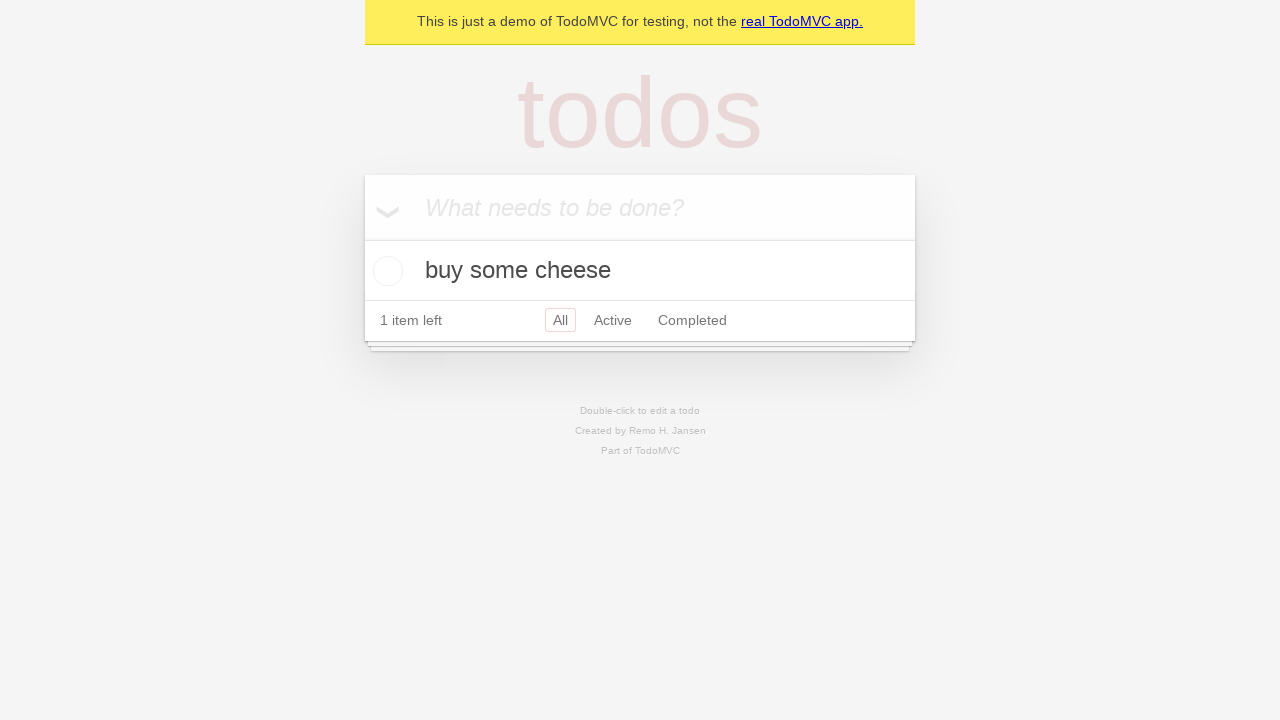

Filled second todo with 'feed the cat' on internal:attr=[placeholder="What needs to be done?"i]
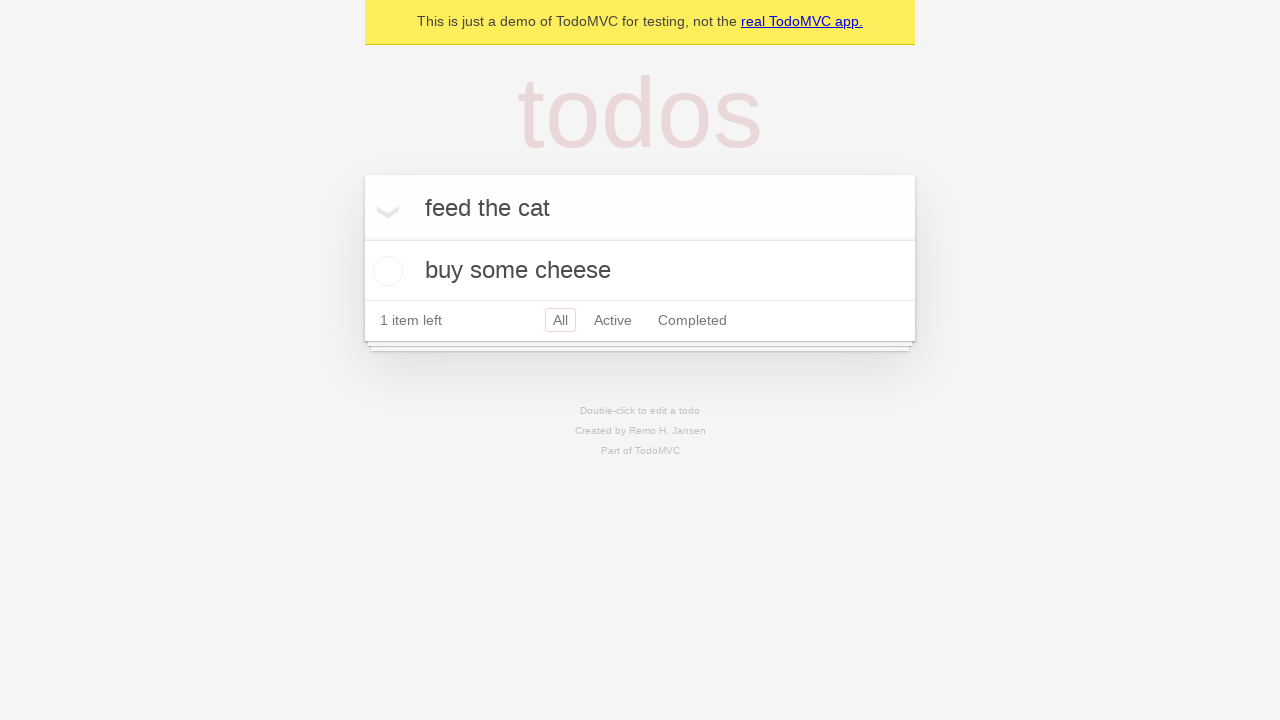

Pressed Enter to add second todo on internal:attr=[placeholder="What needs to be done?"i]
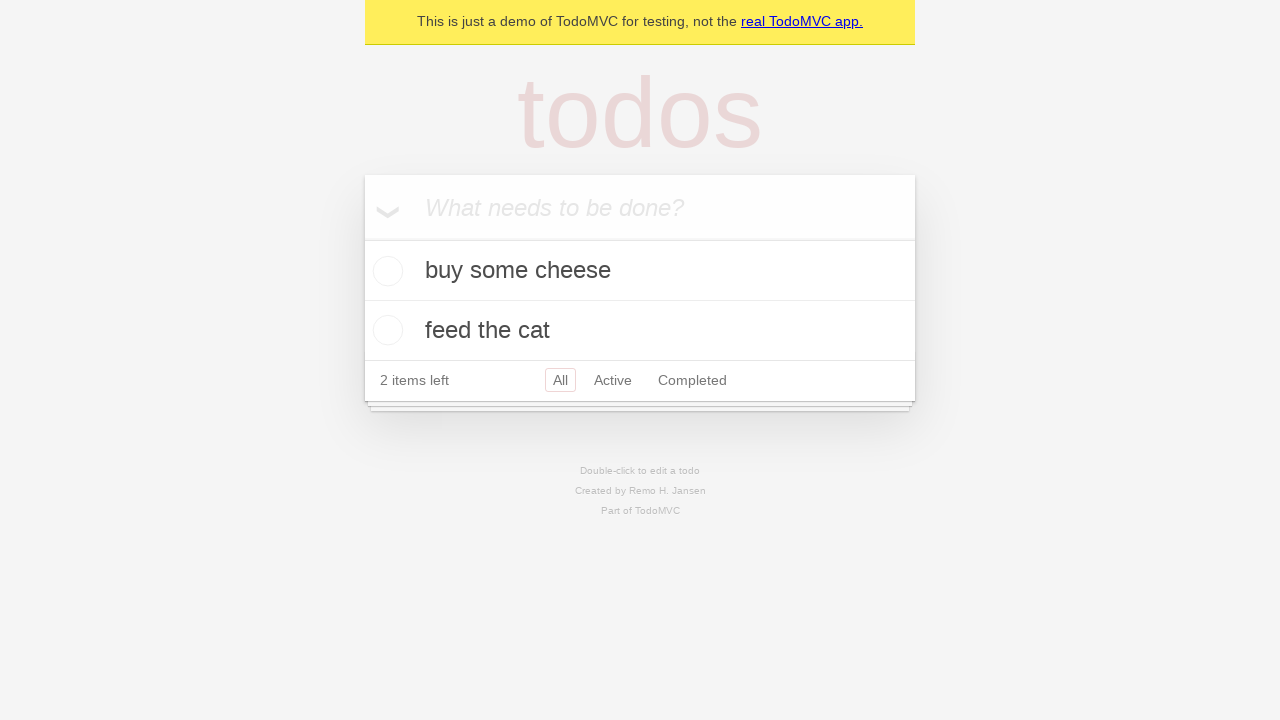

Filled third todo with 'book a doctors appointment' on internal:attr=[placeholder="What needs to be done?"i]
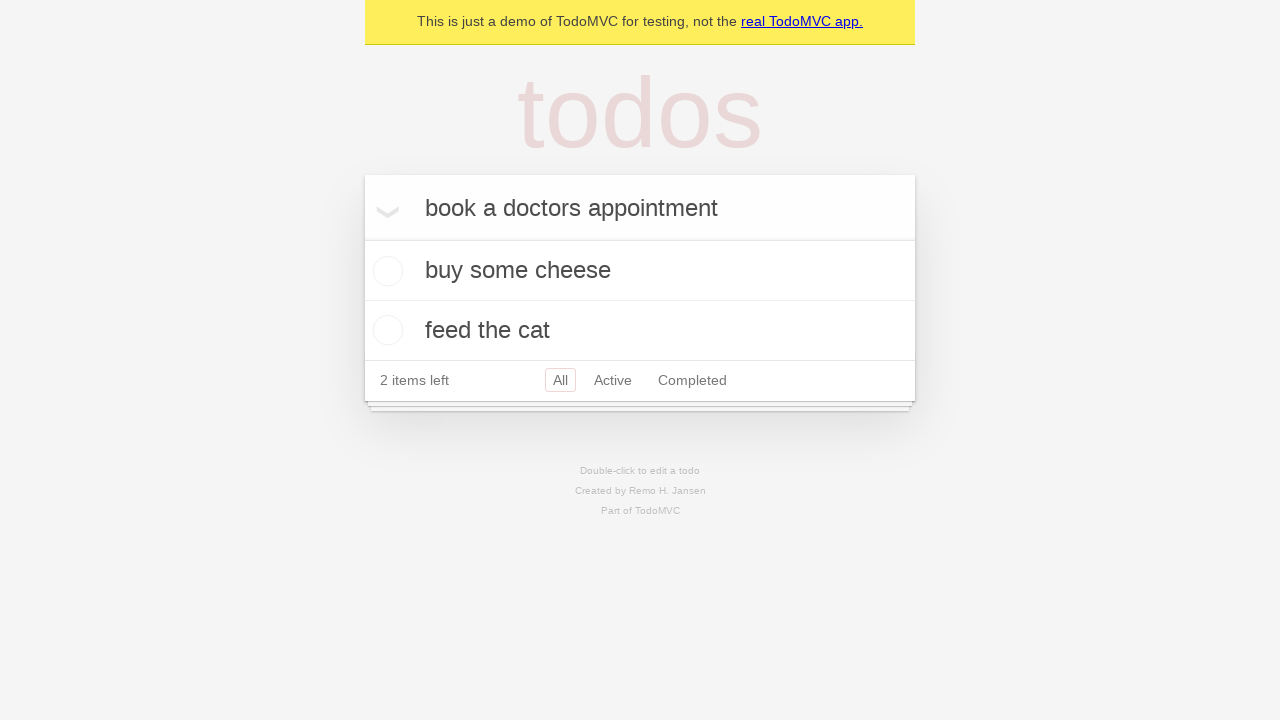

Pressed Enter to add third todo on internal:attr=[placeholder="What needs to be done?"i]
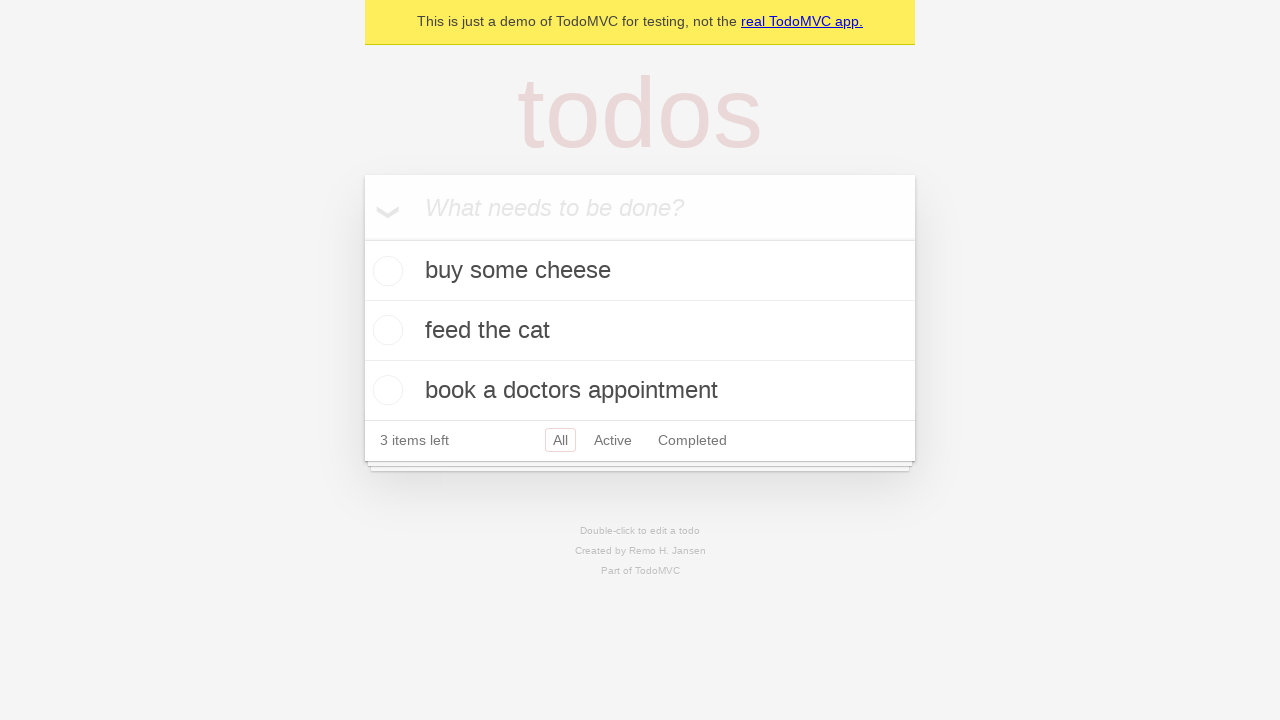

Checked the first todo item as completed at (385, 271) on .todo-list li .toggle >> nth=0
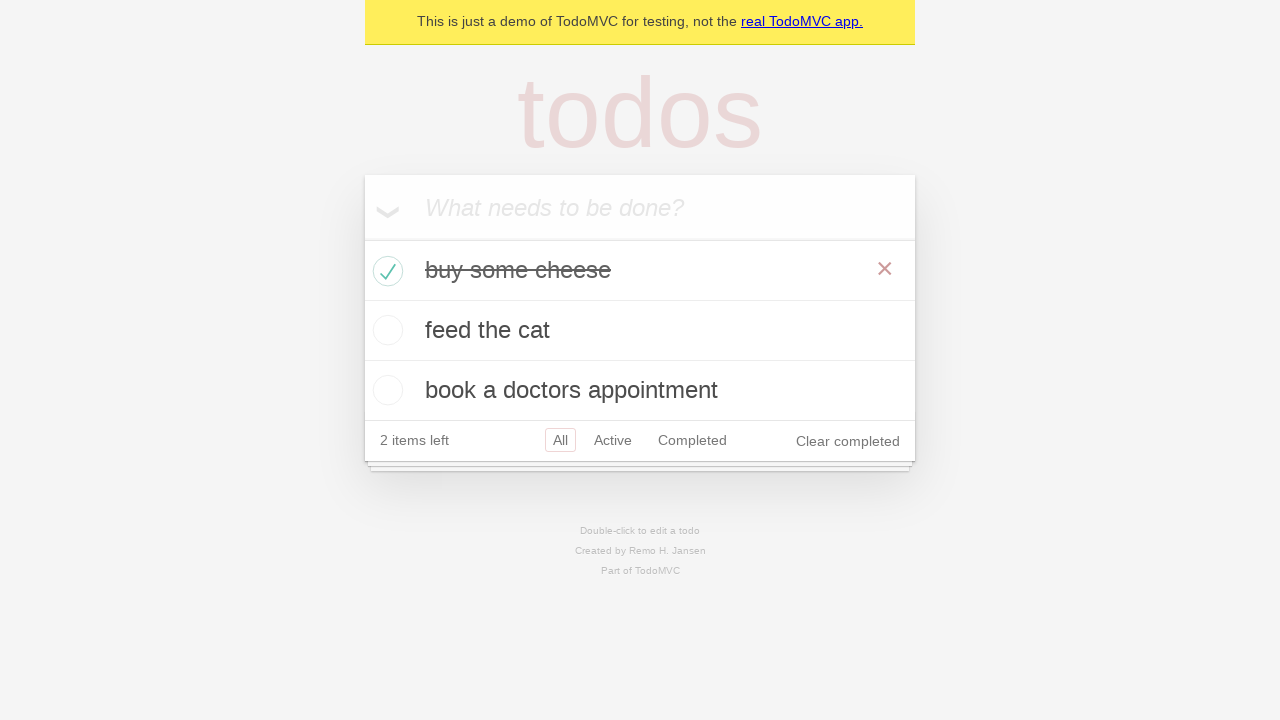

Clicked 'Clear completed' button to remove completed todo at (848, 441) on internal:role=button[name="Clear completed"i]
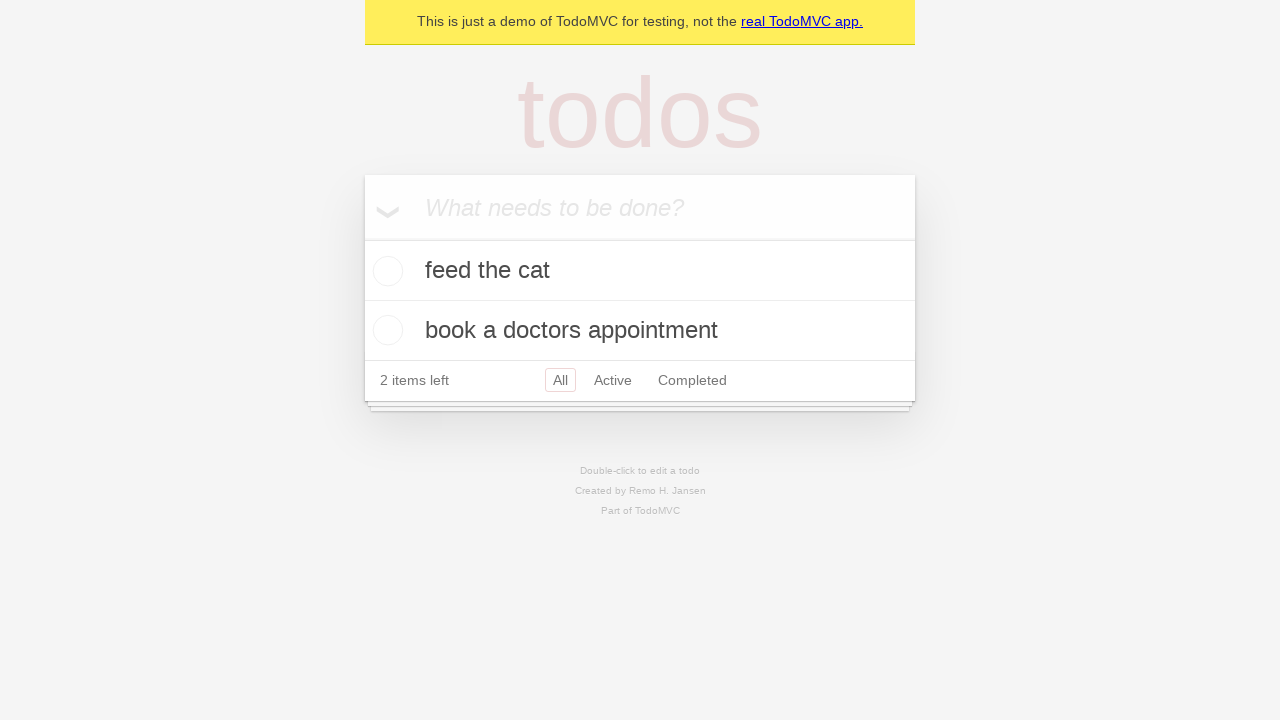

Waited 500ms for 'Clear completed' button to be hidden
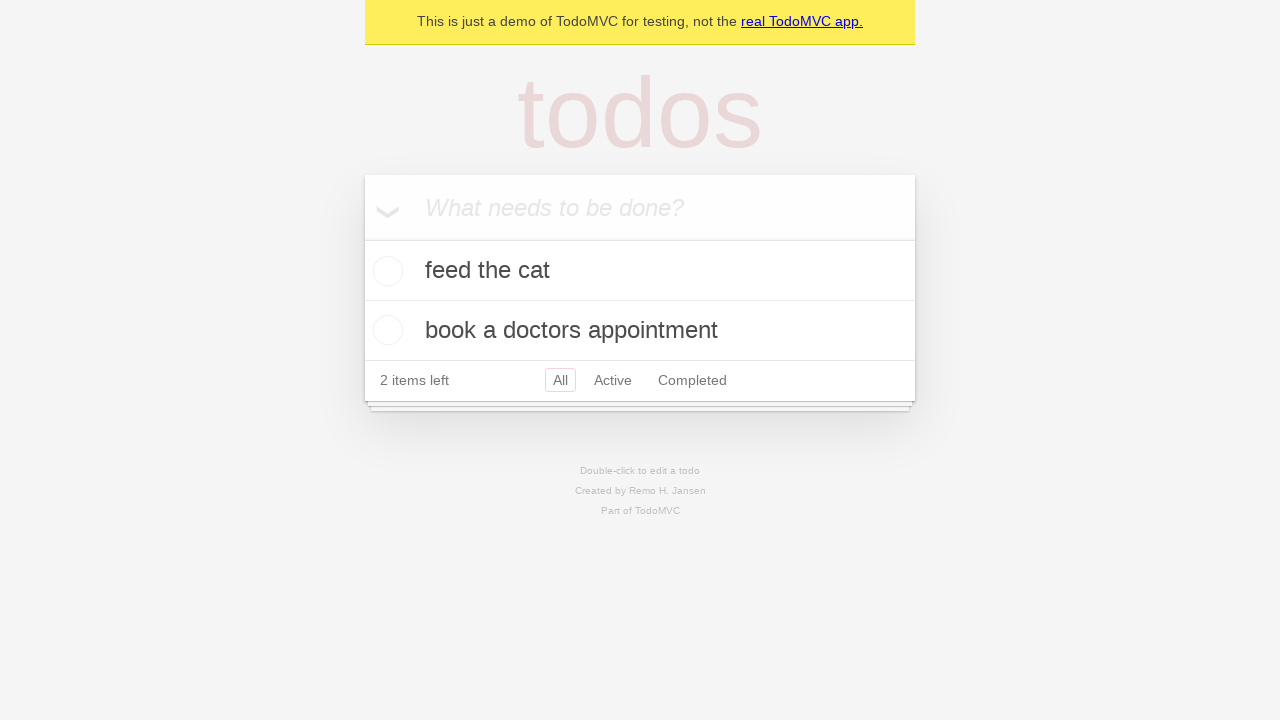

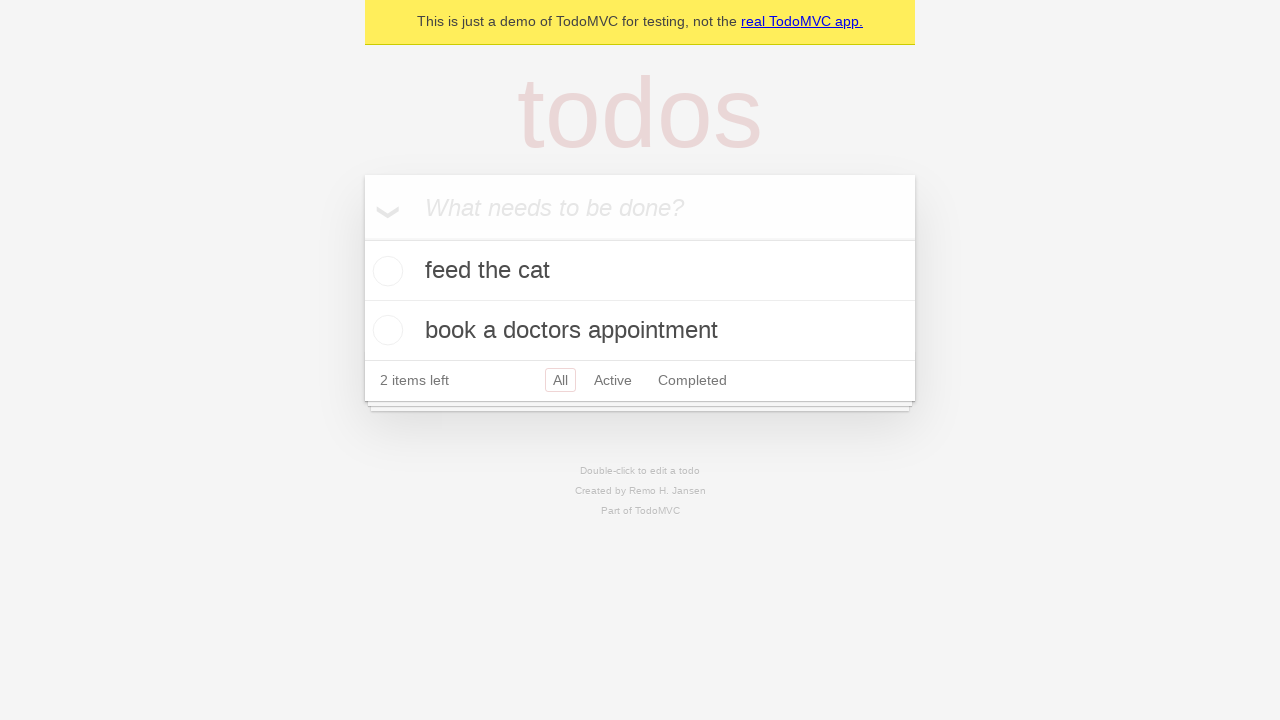